Tests a complete flight booking flow by selecting departure/destination cities, choosing a flight, and filling out purchase information

Starting URL: https://blazedemo.com/

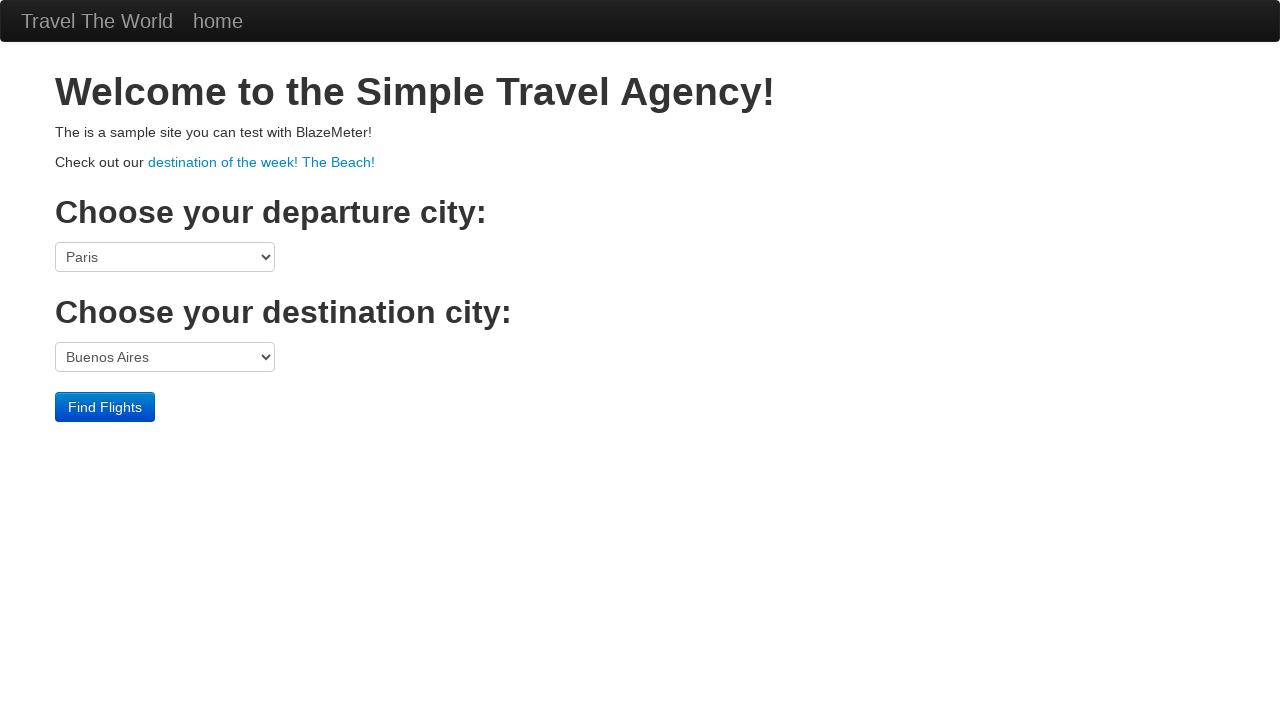

Selected Portland as departure city on select[name='fromPort']
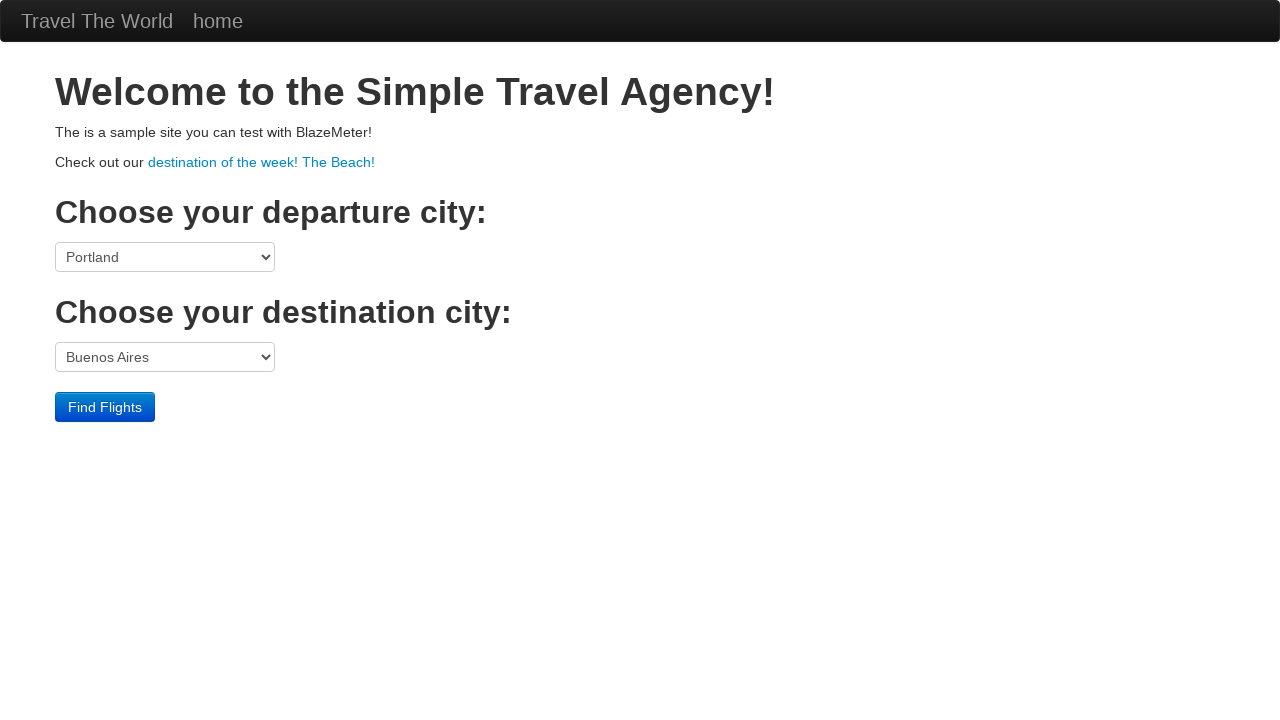

Selected Berlin as destination city on select[name='toPort']
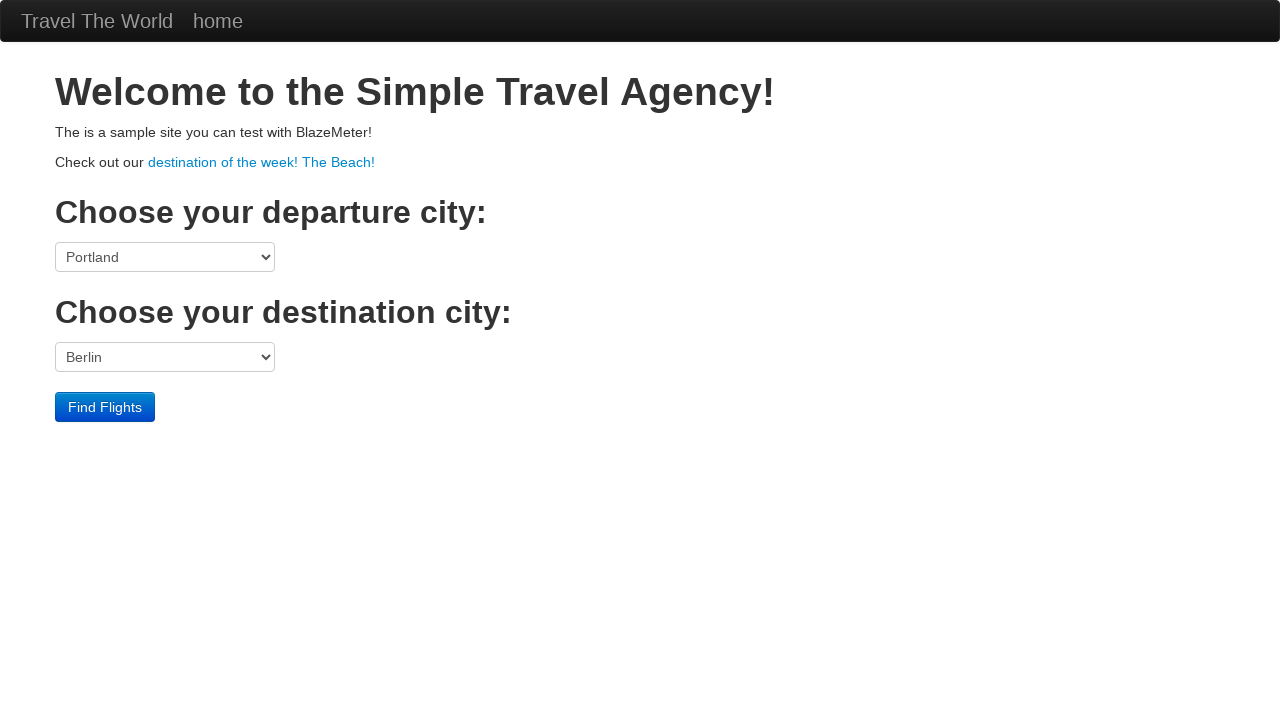

Clicked Find Flights button at (105, 407) on .btn-primary
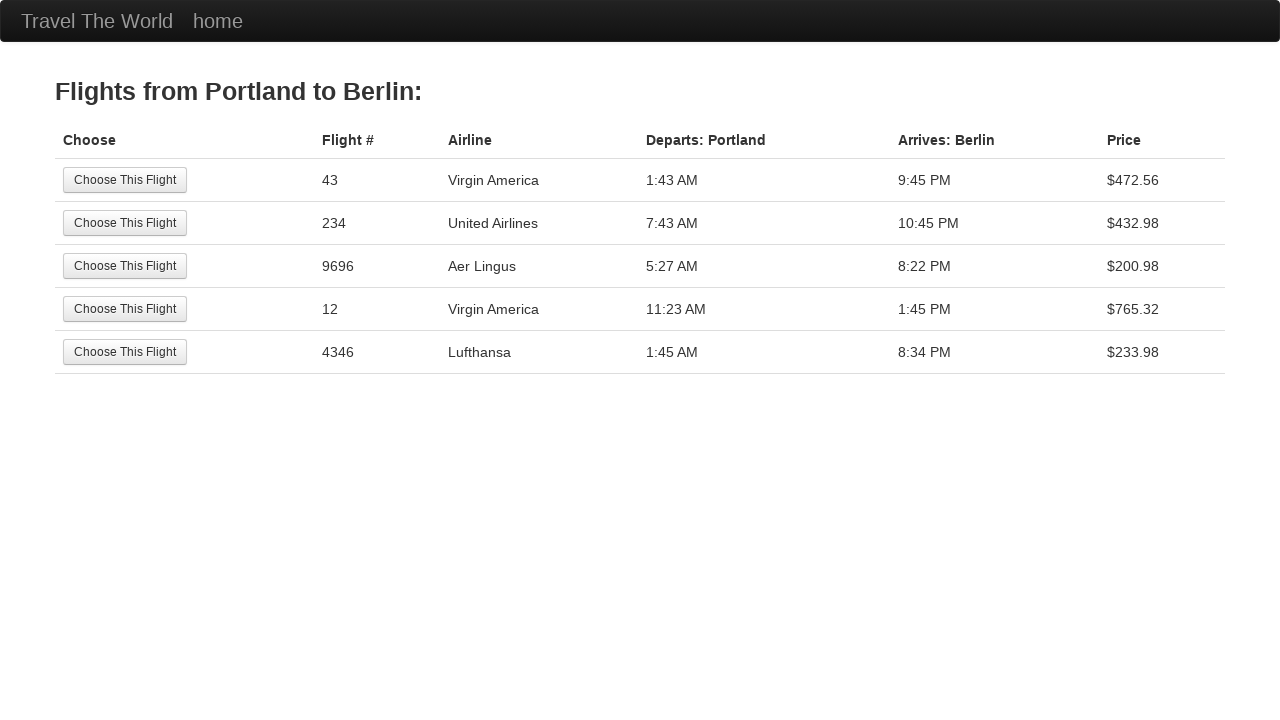

Selected flight from search results (3rd row) at (125, 266) on tr:nth-child(3) .btn
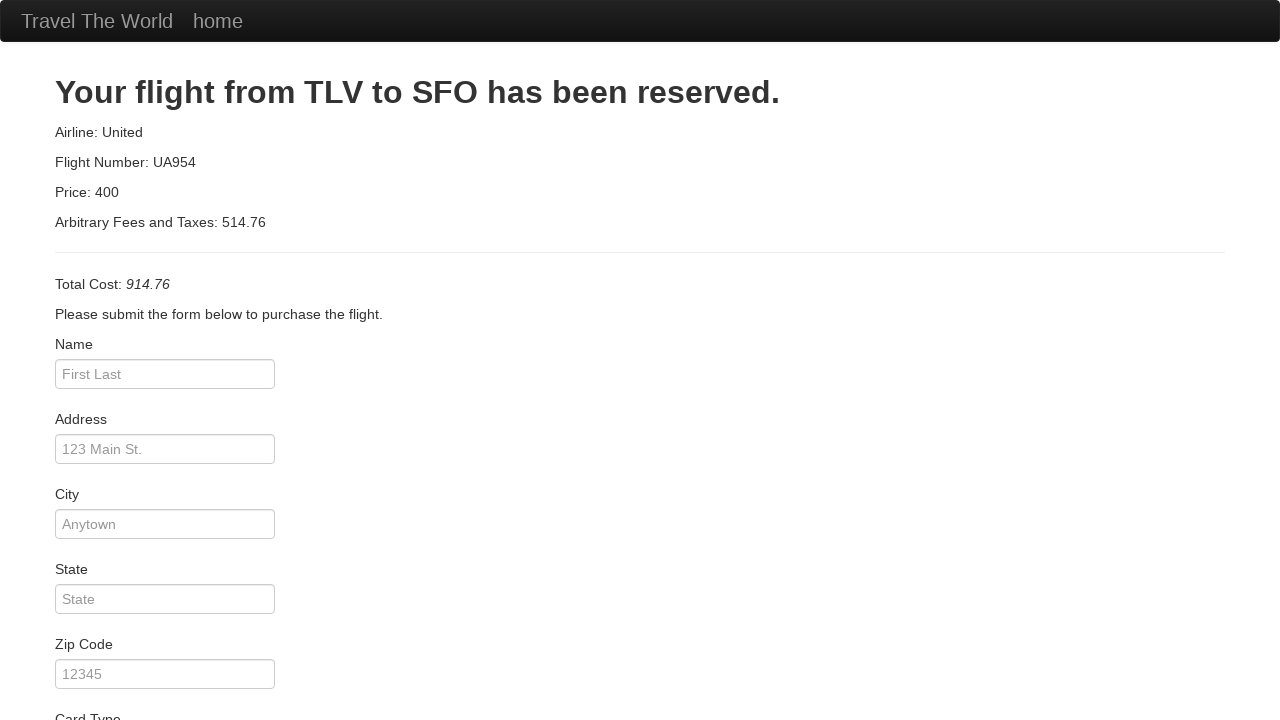

Filled in passenger name: André on #inputName
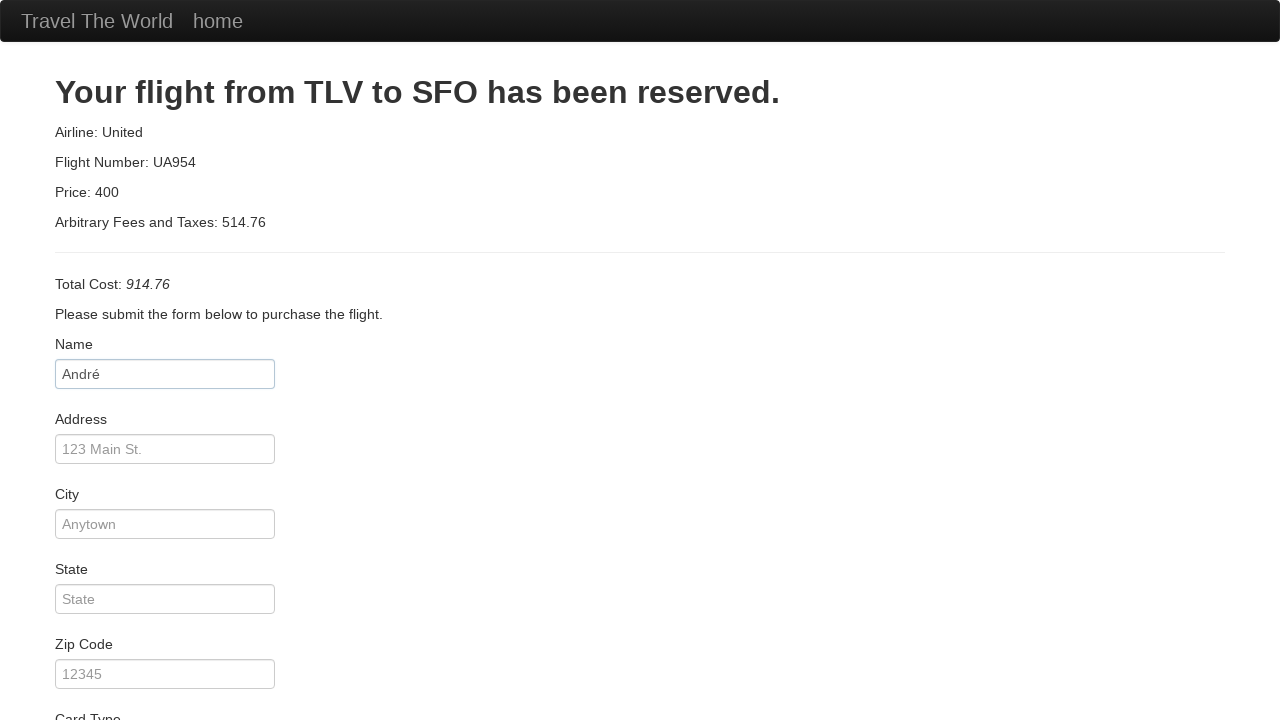

Filled in passenger address: 123 ASC on #address
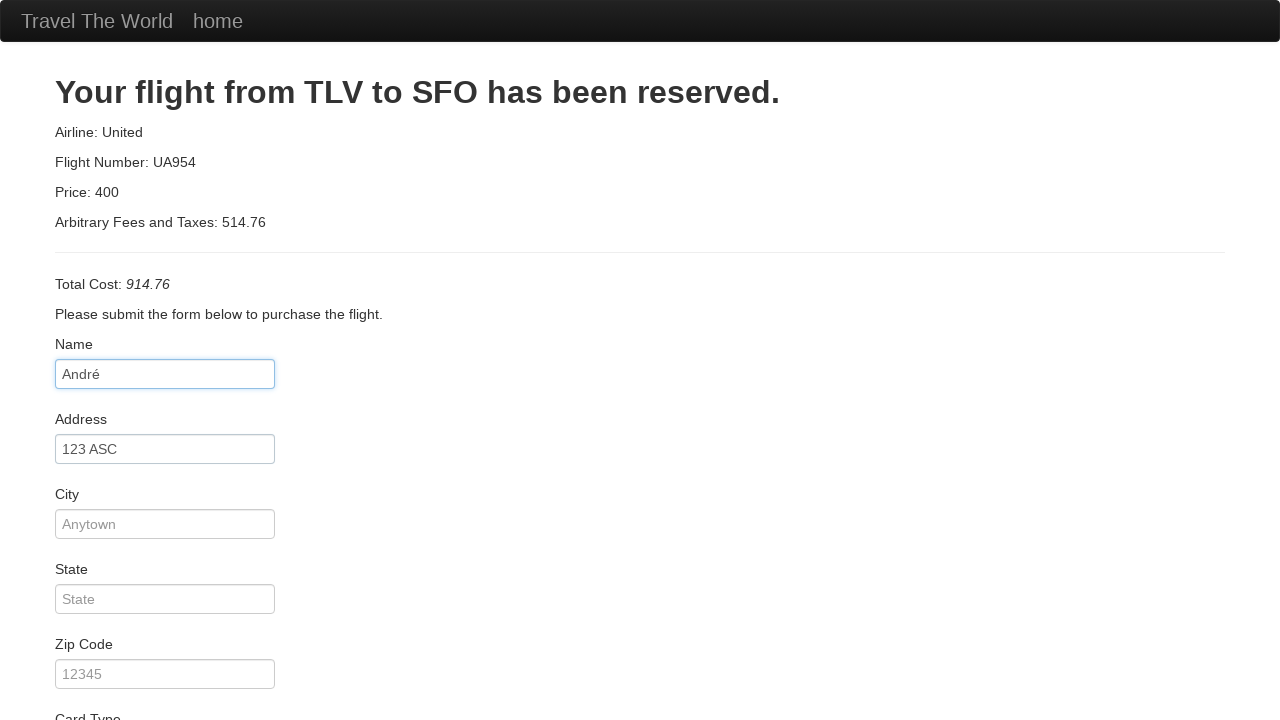

Filled in passenger city: Chicago on #city
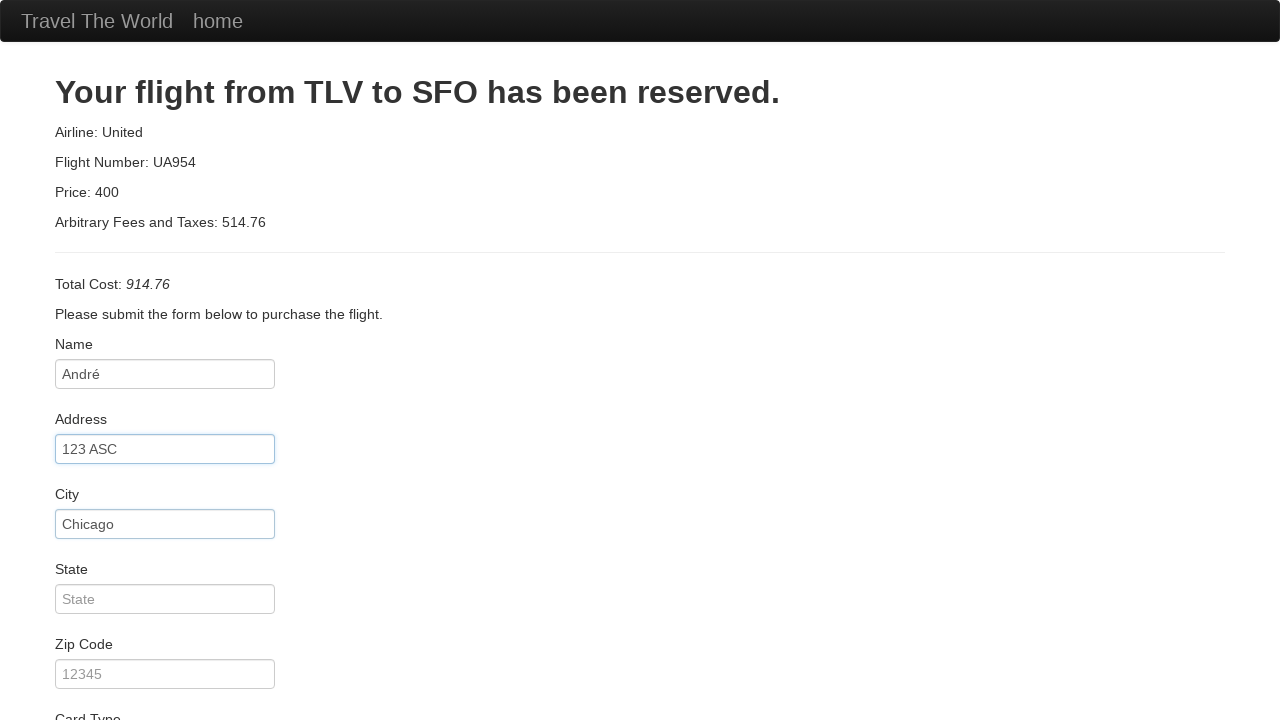

Filled in passenger state: Illinois on #state
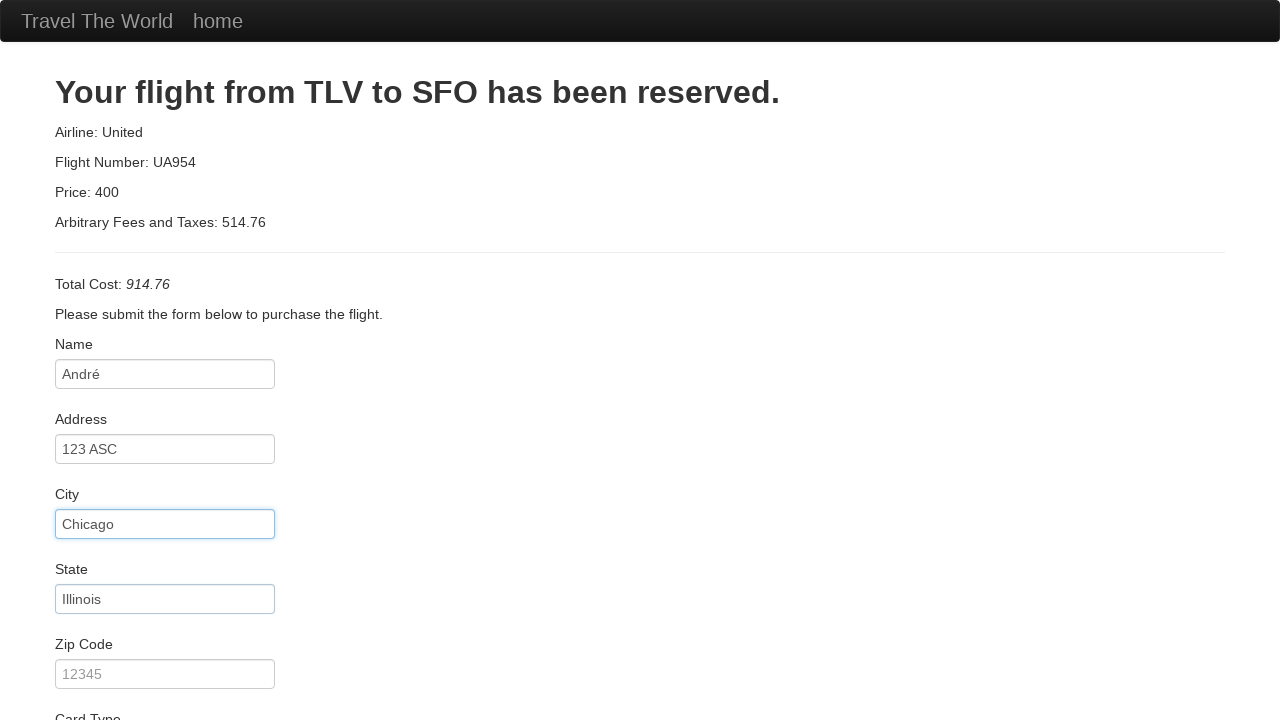

Filled in passenger zip code: 12345 on #zipCode
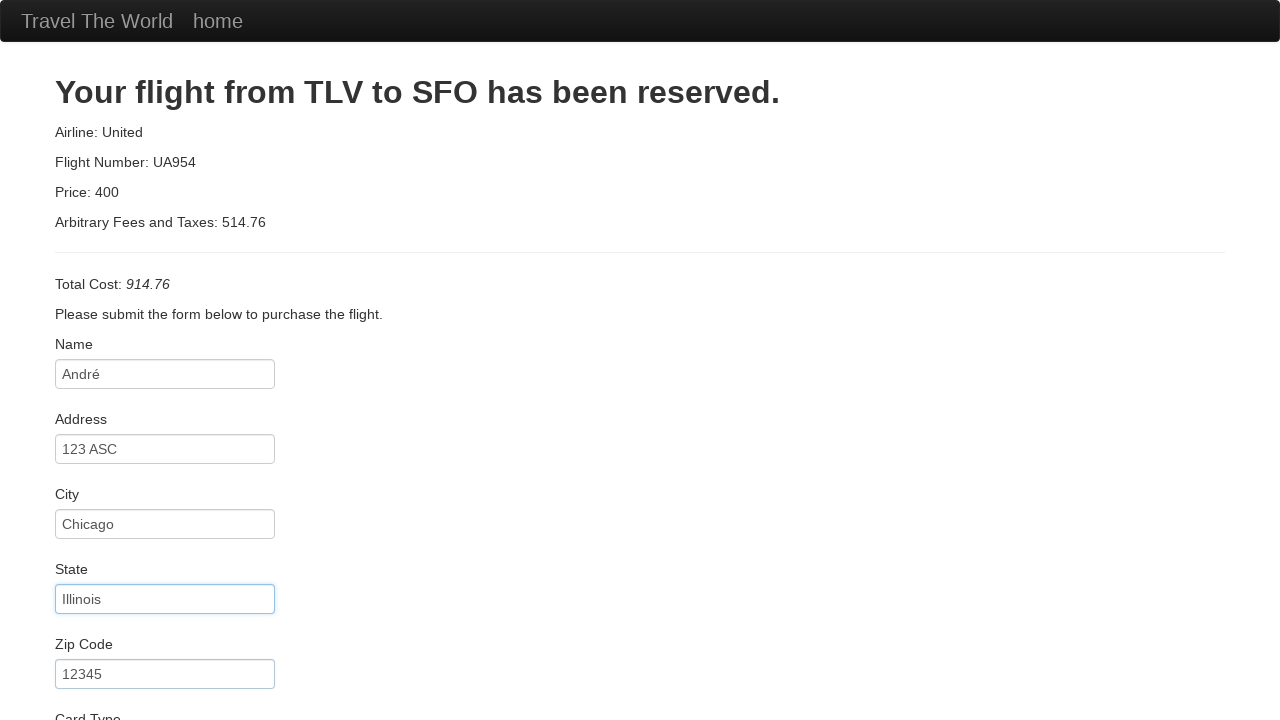

Filled in credit card number: 123124324 on #creditCardNumber
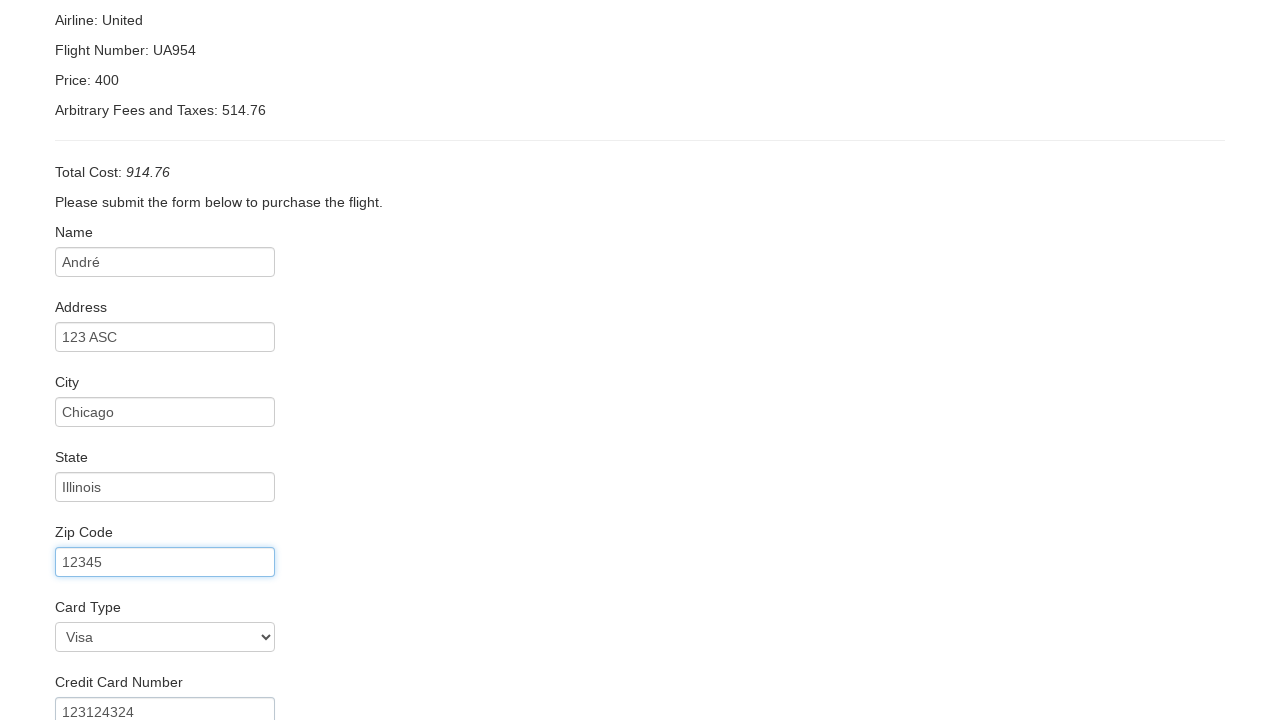

Filled in credit card year: 2019 on #creditCardYear
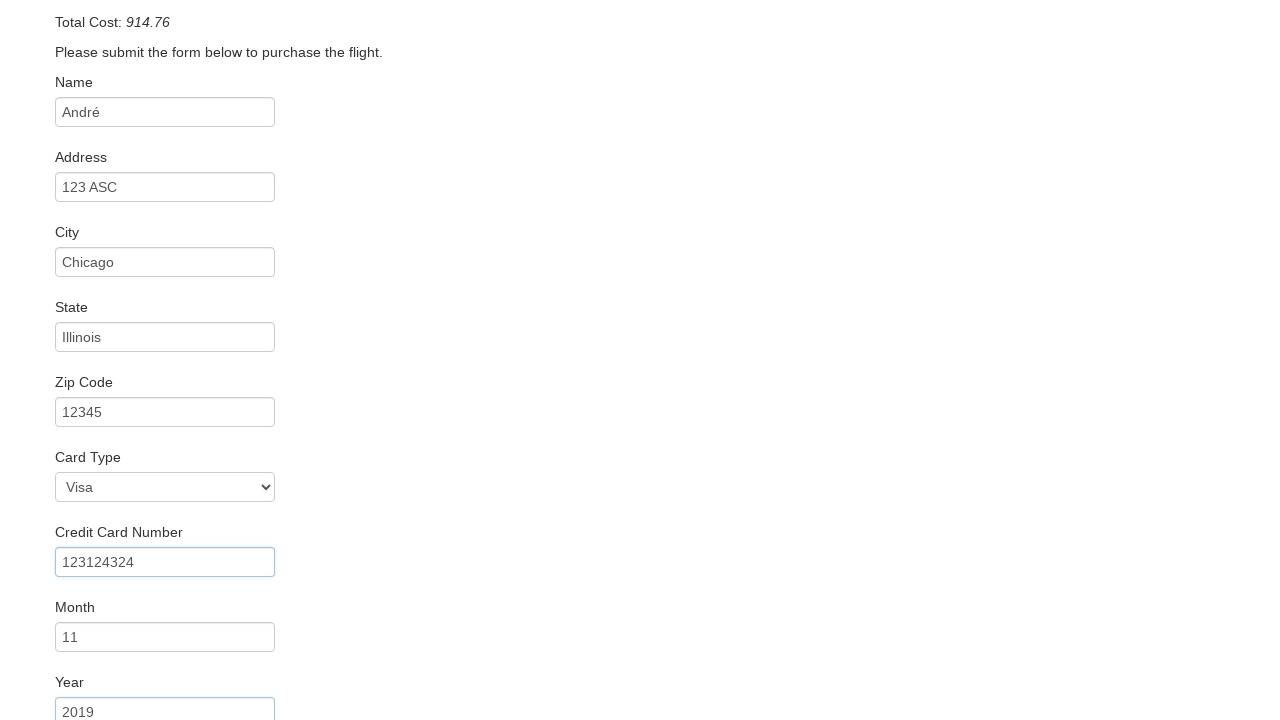

Filled in credit card month: 12 on #creditCardMonth
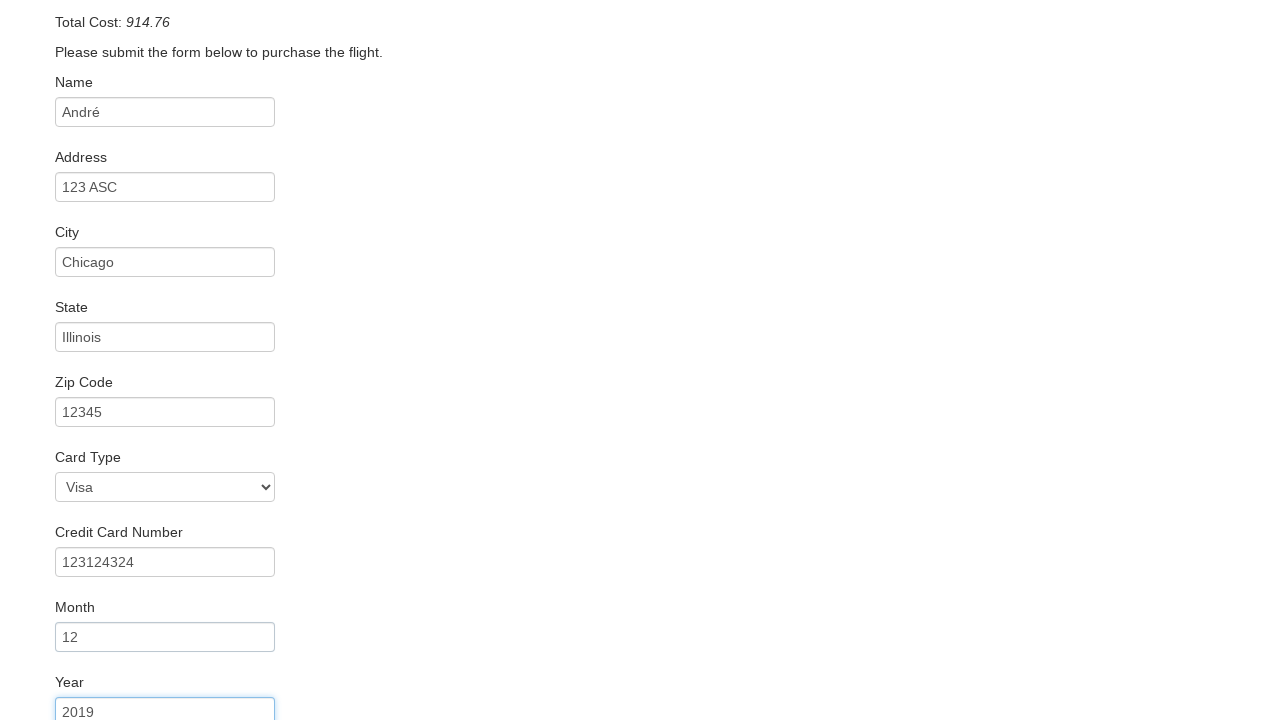

Filled in name on card: Josh Smith on #nameOnCard
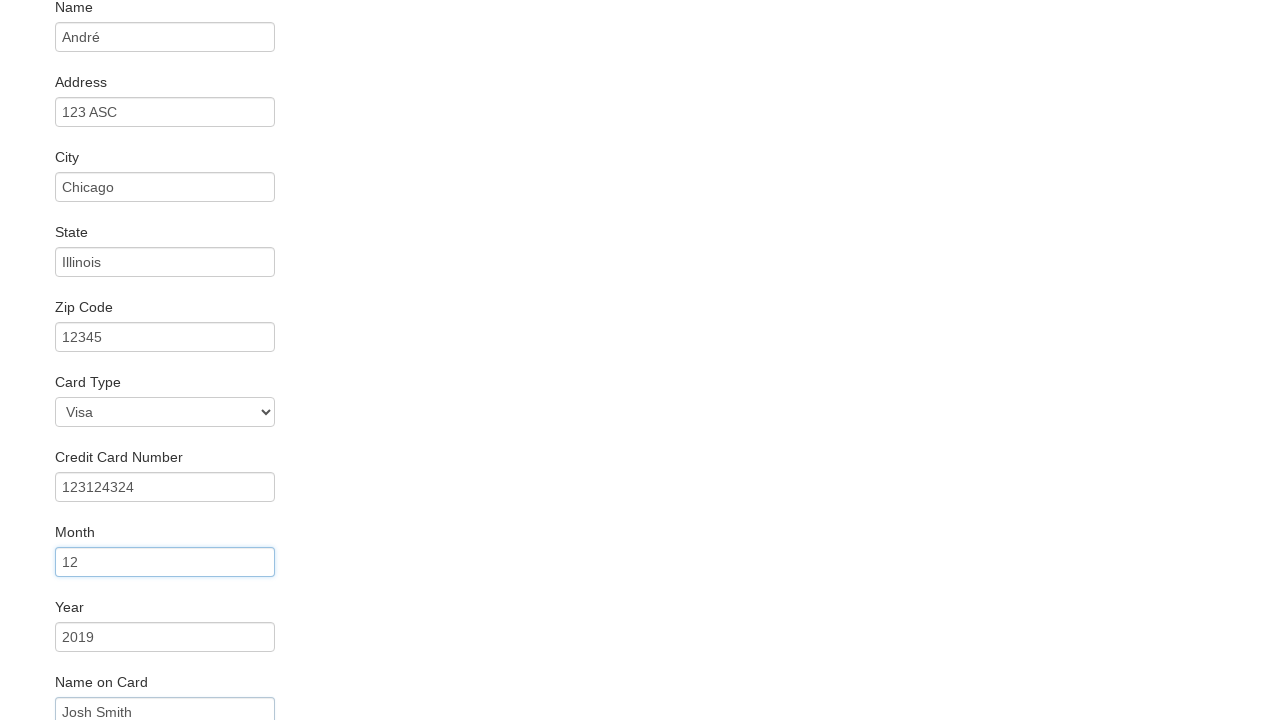

Checked Remember Me checkbox at (640, 652) on .checkbox
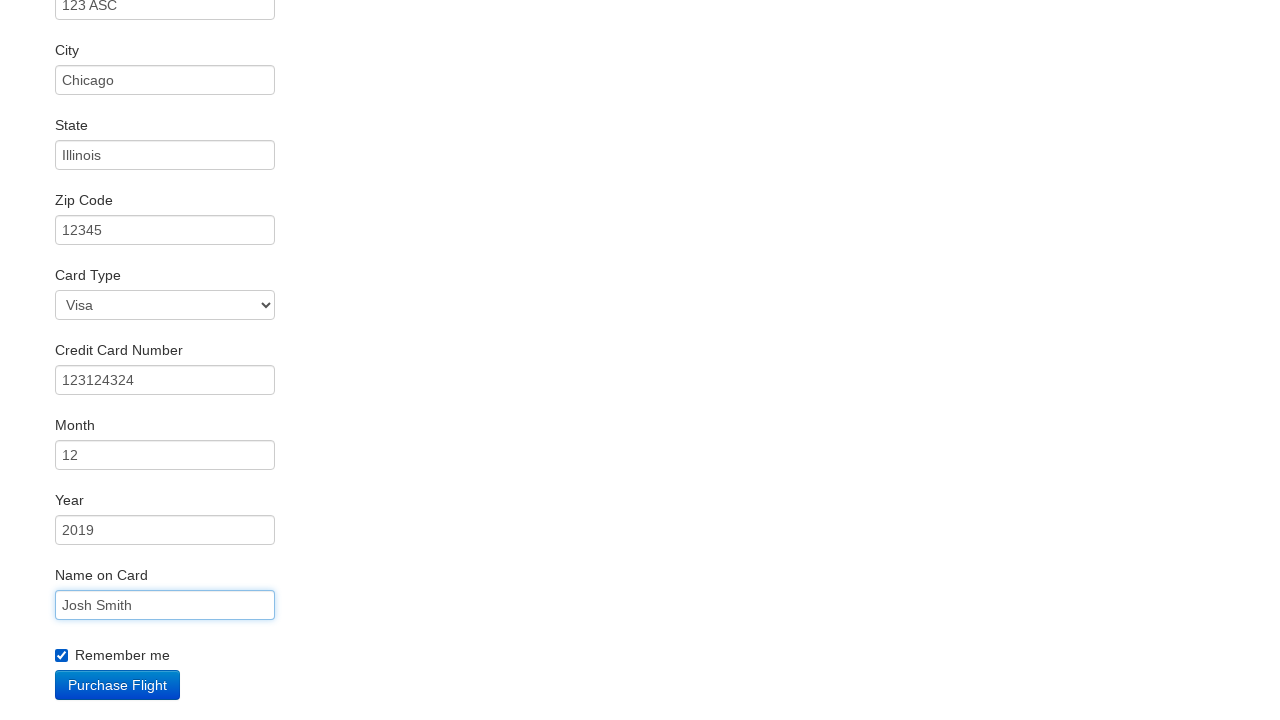

Clicked Purchase Flight button at (118, 685) on .btn-primary
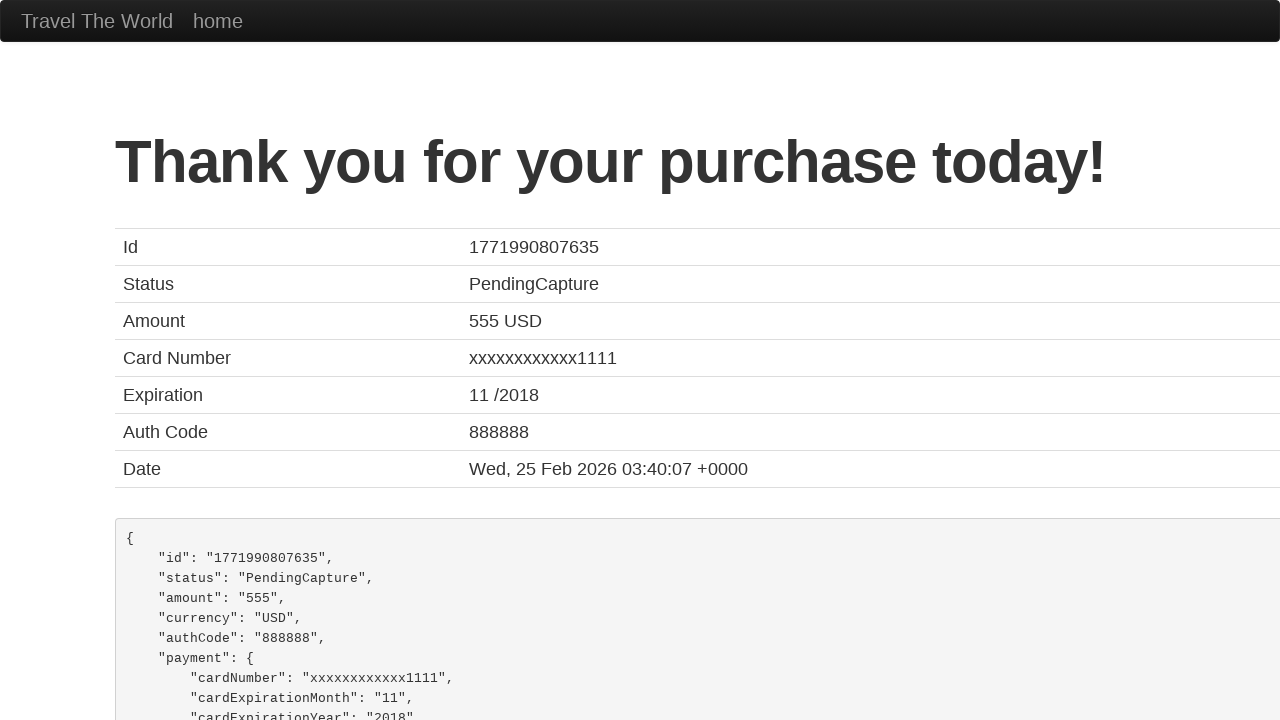

Confirmation page loaded successfully
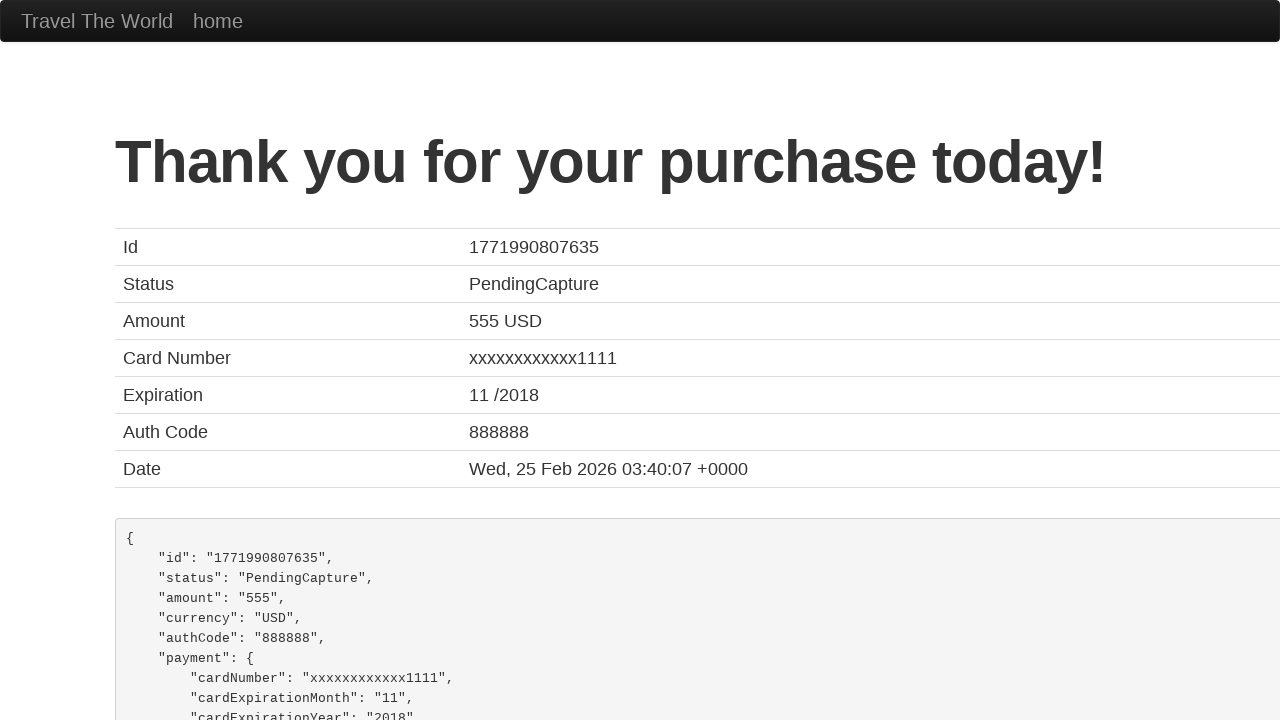

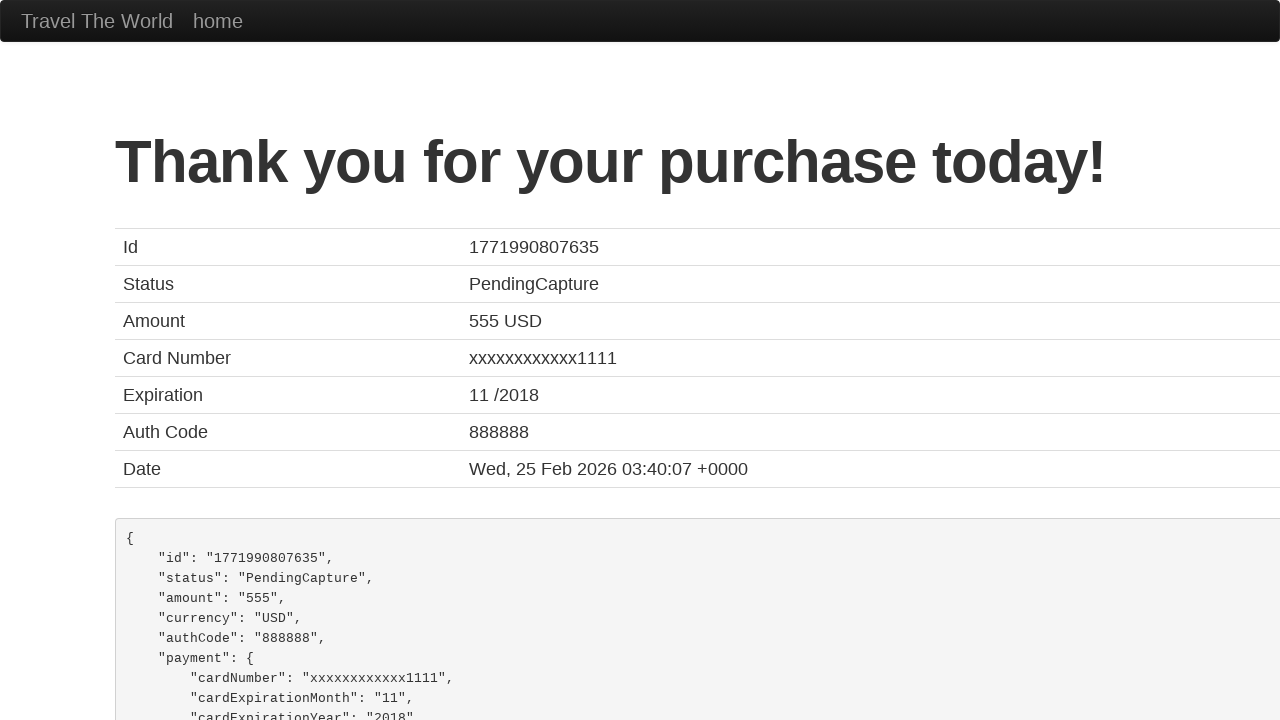